Navigates to Form Authentication page and locates the label element

Starting URL: https://the-internet.herokuapp.com/

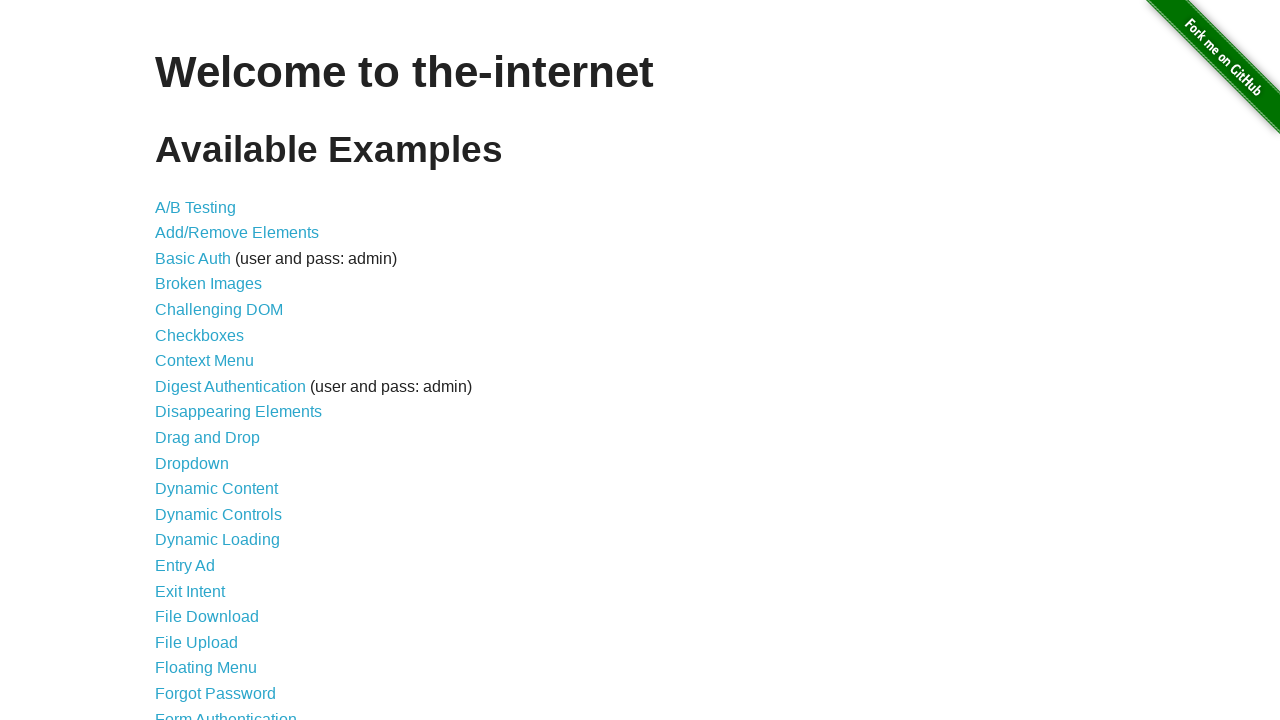

Clicked on Form Authentication link at (226, 712) on xpath=//a[normalize-space()='Form Authentication']
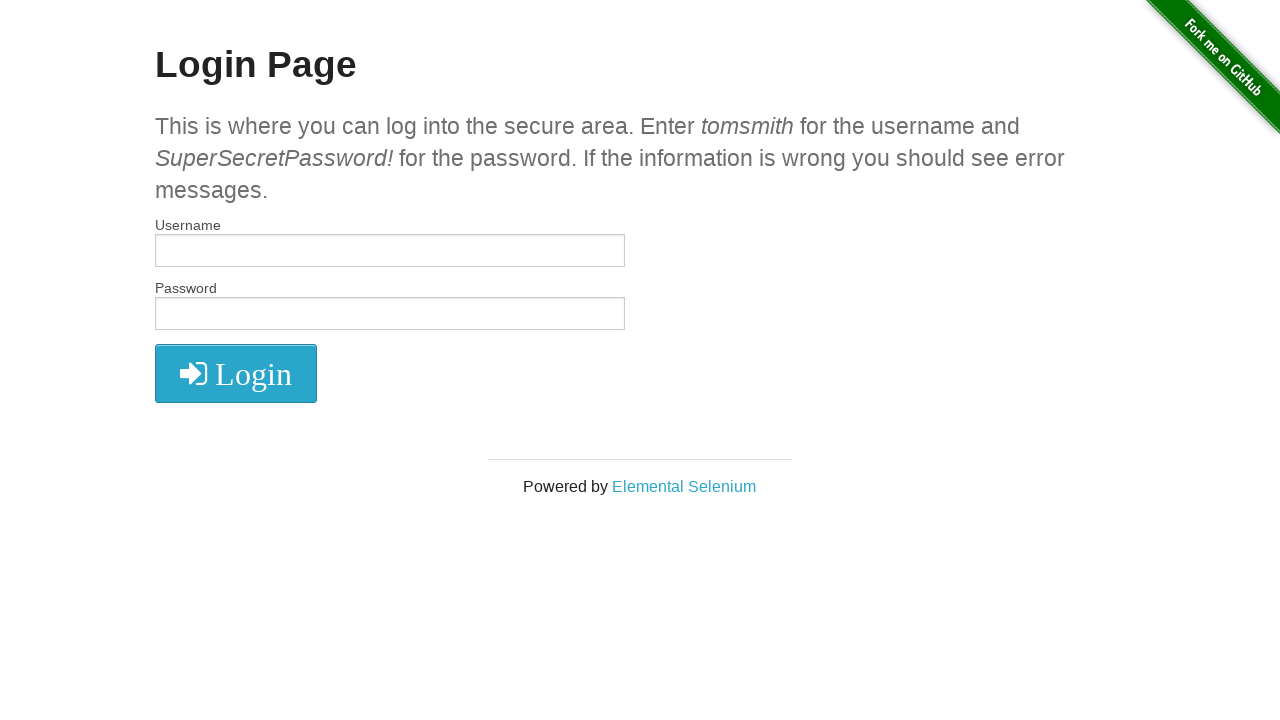

Label element loaded on Form Authentication page
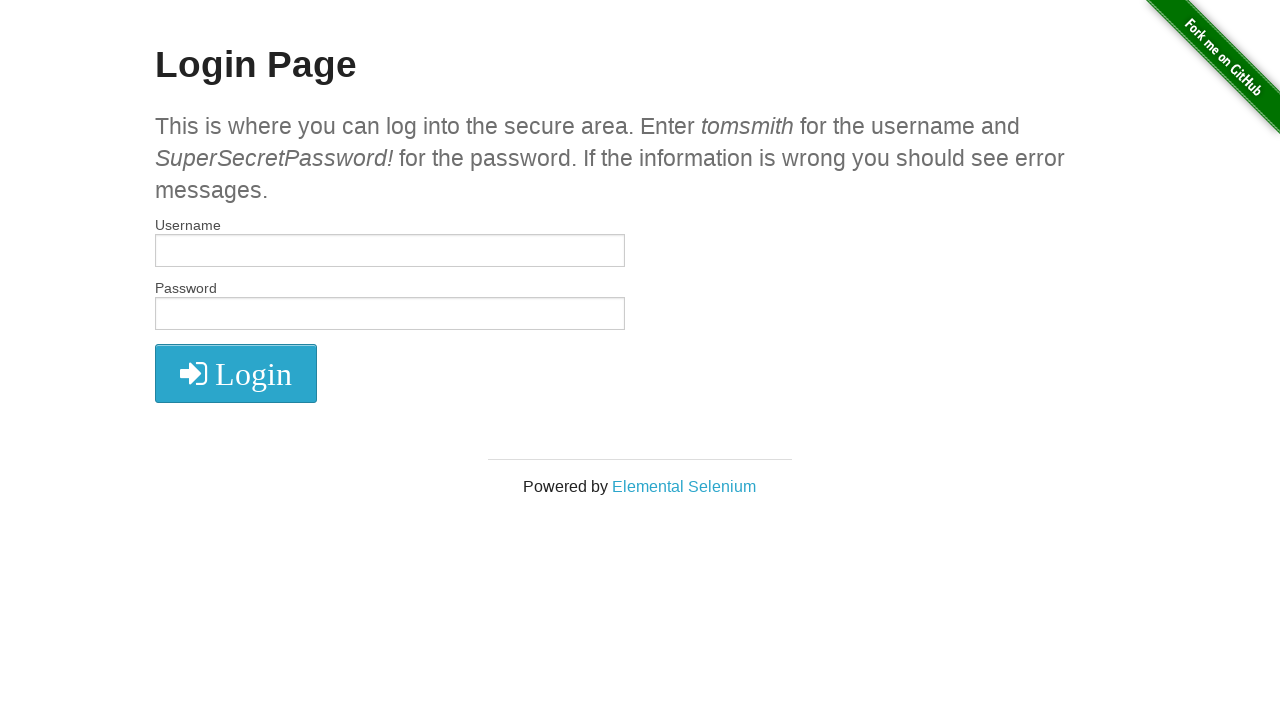

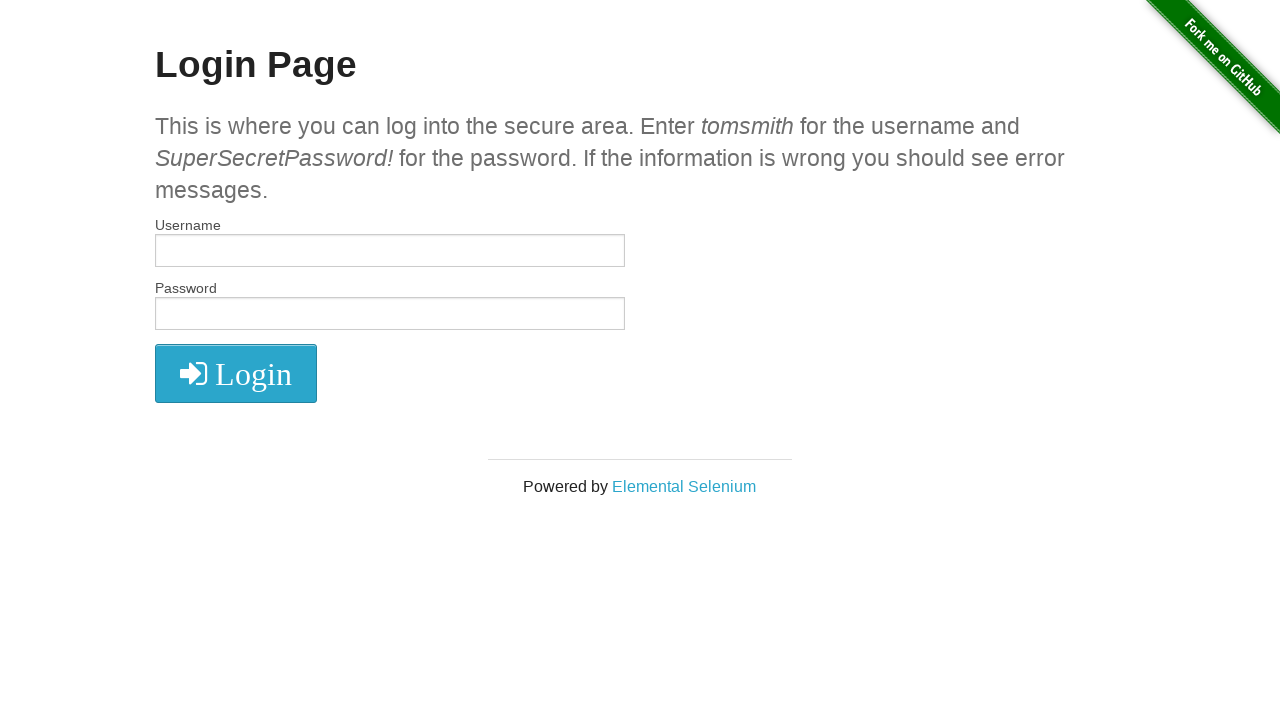